Tests drag and drop functionality by dragging an element from source to target location within an iframe

Starting URL: https://jqueryui.com/droppable/

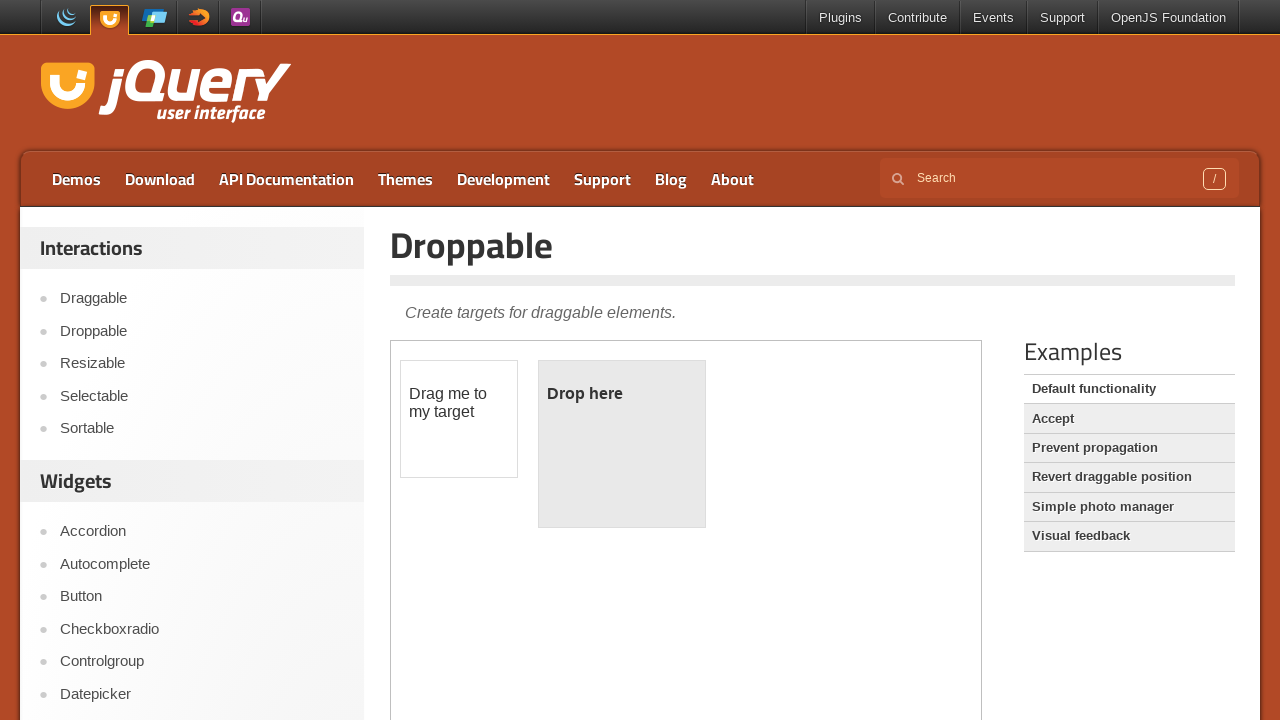

Located the iframe containing the drag and drop demo
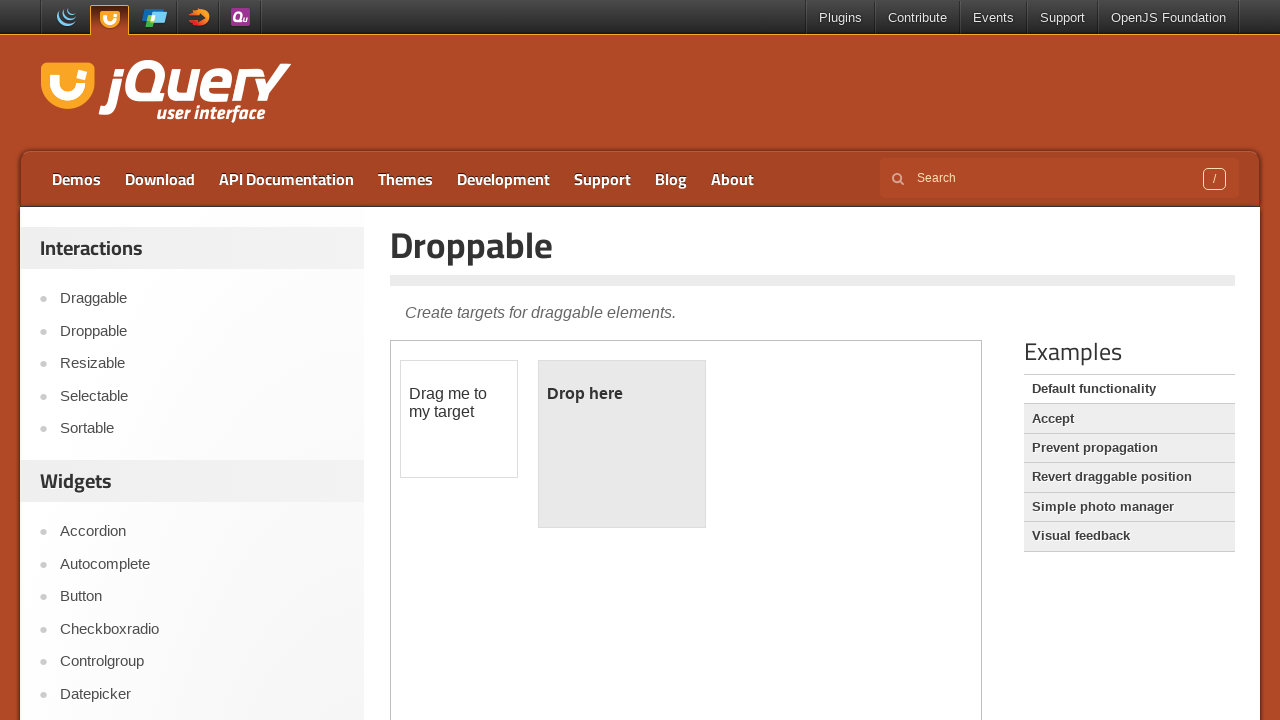

Located the draggable element (#draggable) within the iframe
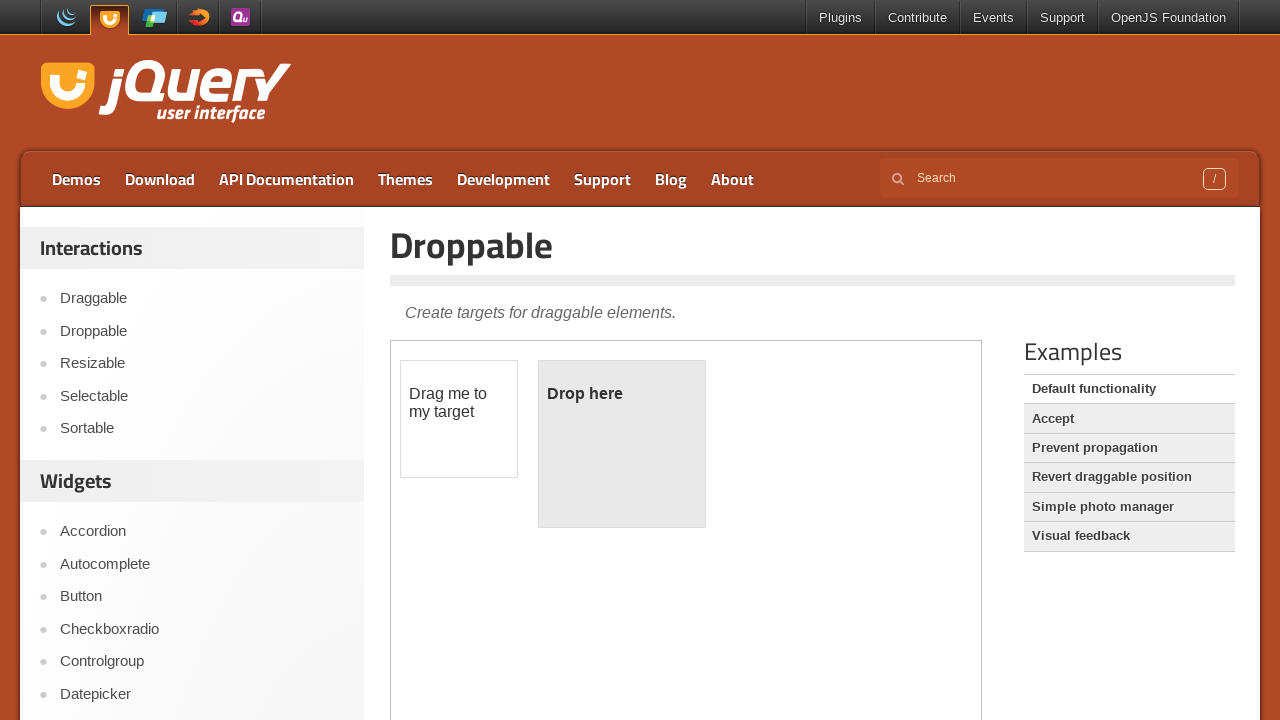

Located the droppable target element (#droppable) within the iframe
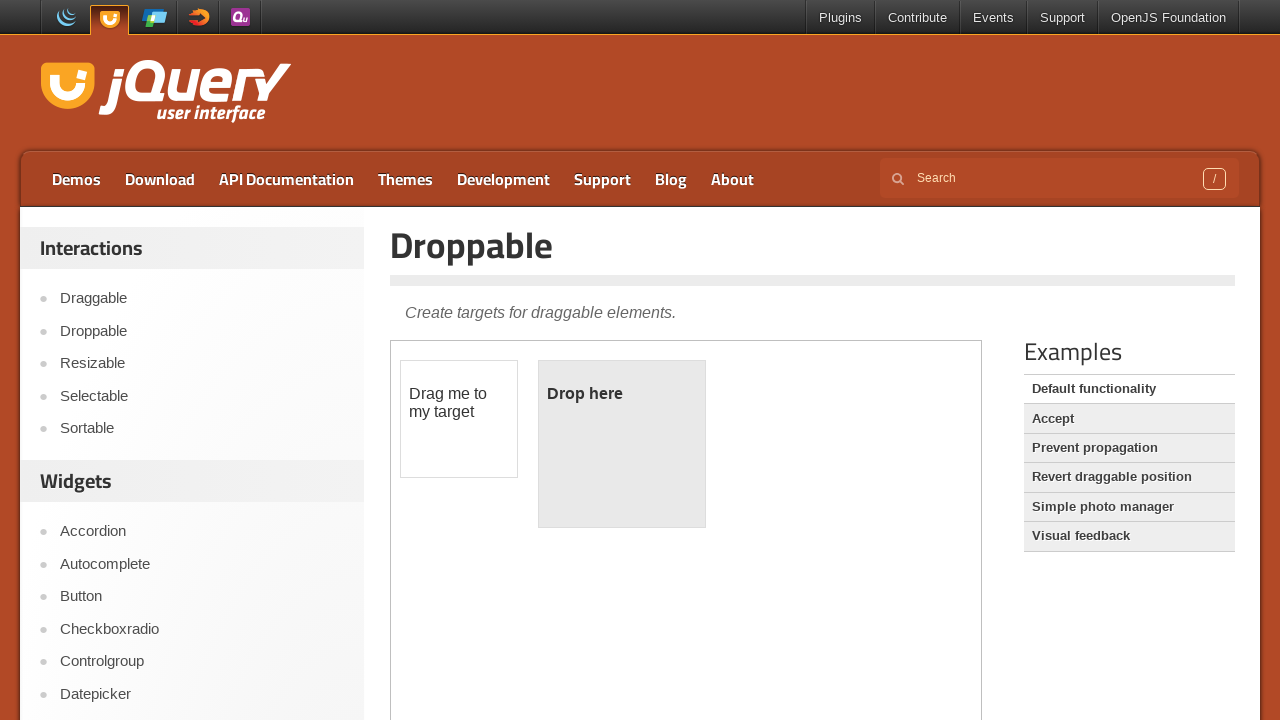

Dragged the draggable element to the droppable target location at (622, 444)
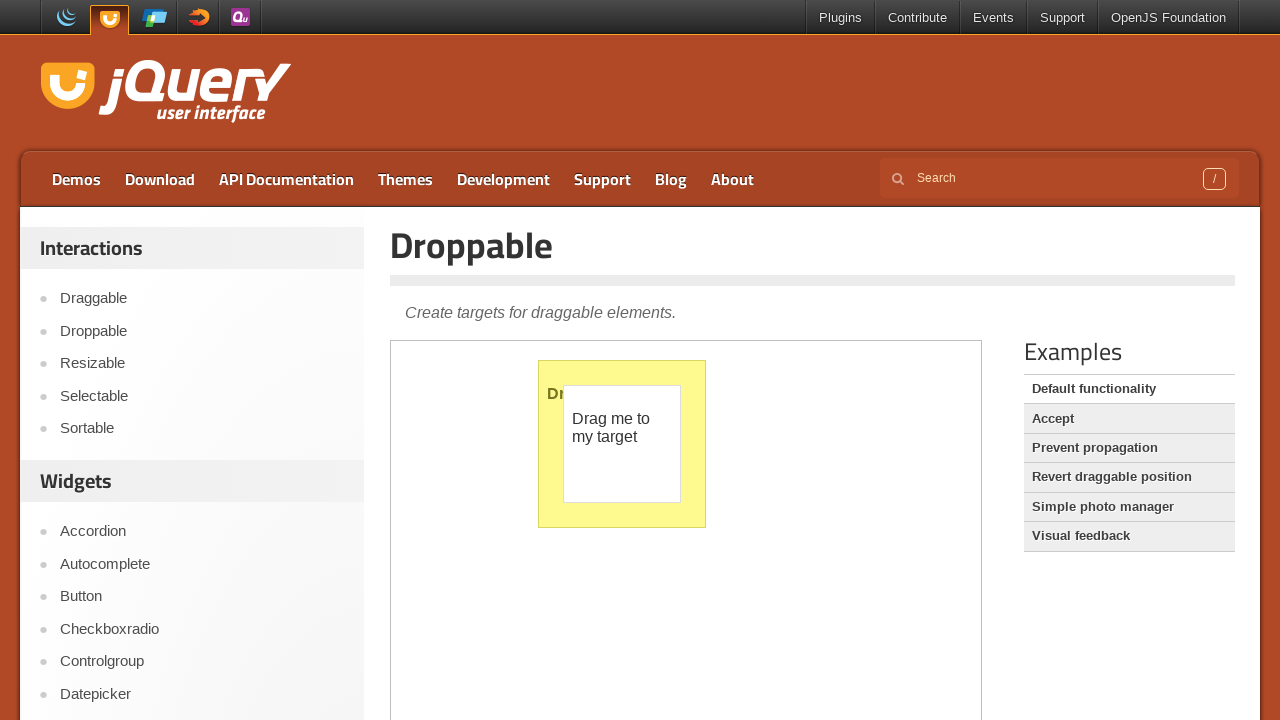

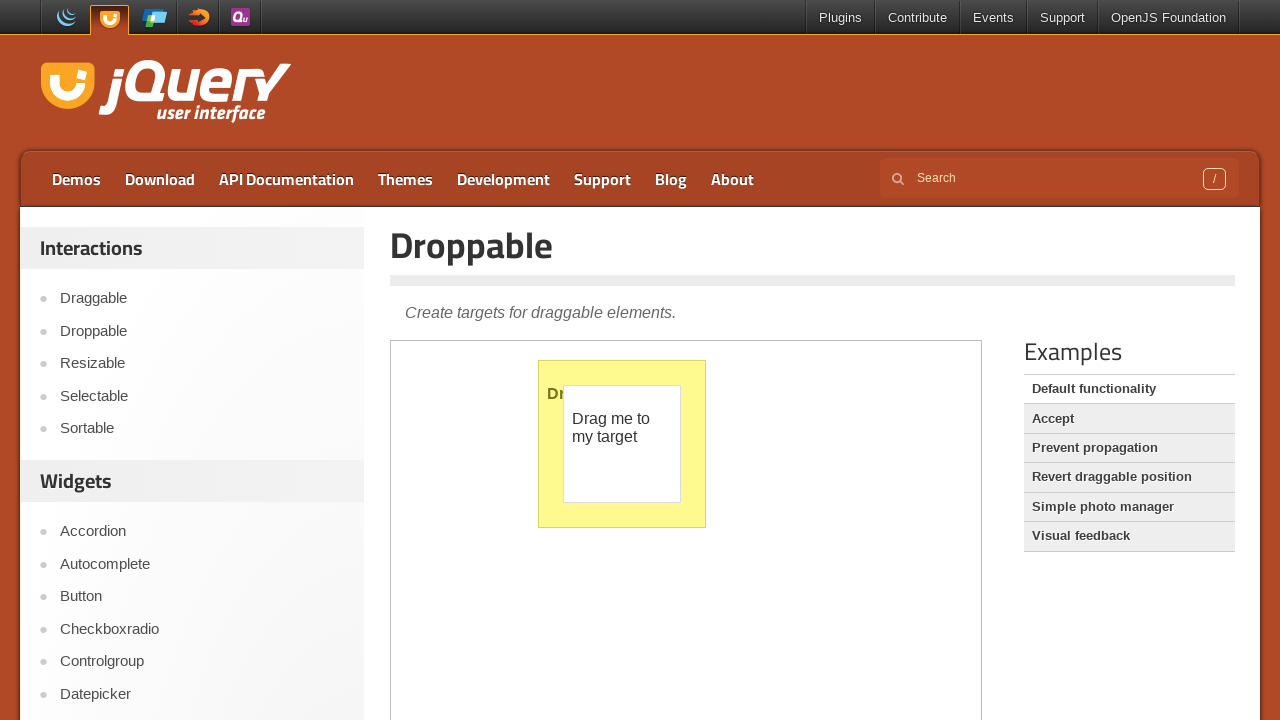